Tests multiple window handling by opening a new window, navigating to a different page, extracting course text, switching back to the parent window, and filling a form field with the extracted text

Starting URL: https://rahulshettyacademy.com/angularpractice

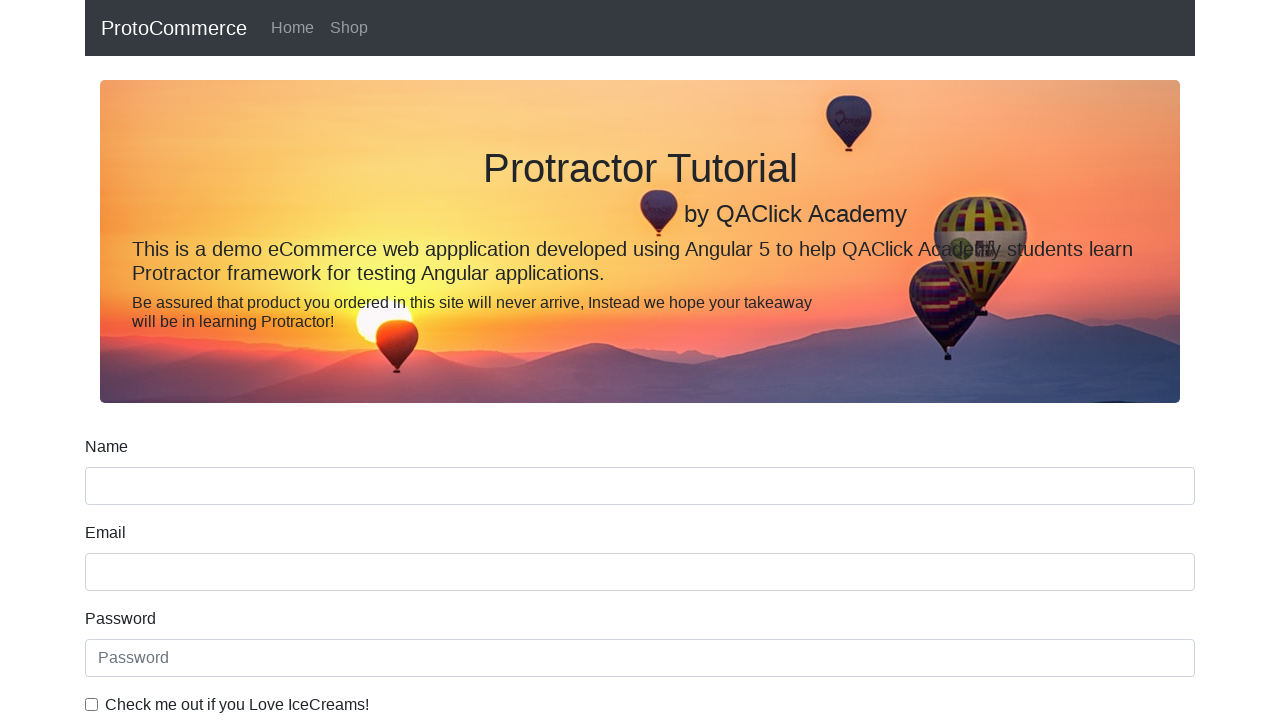

Opened a new page/window
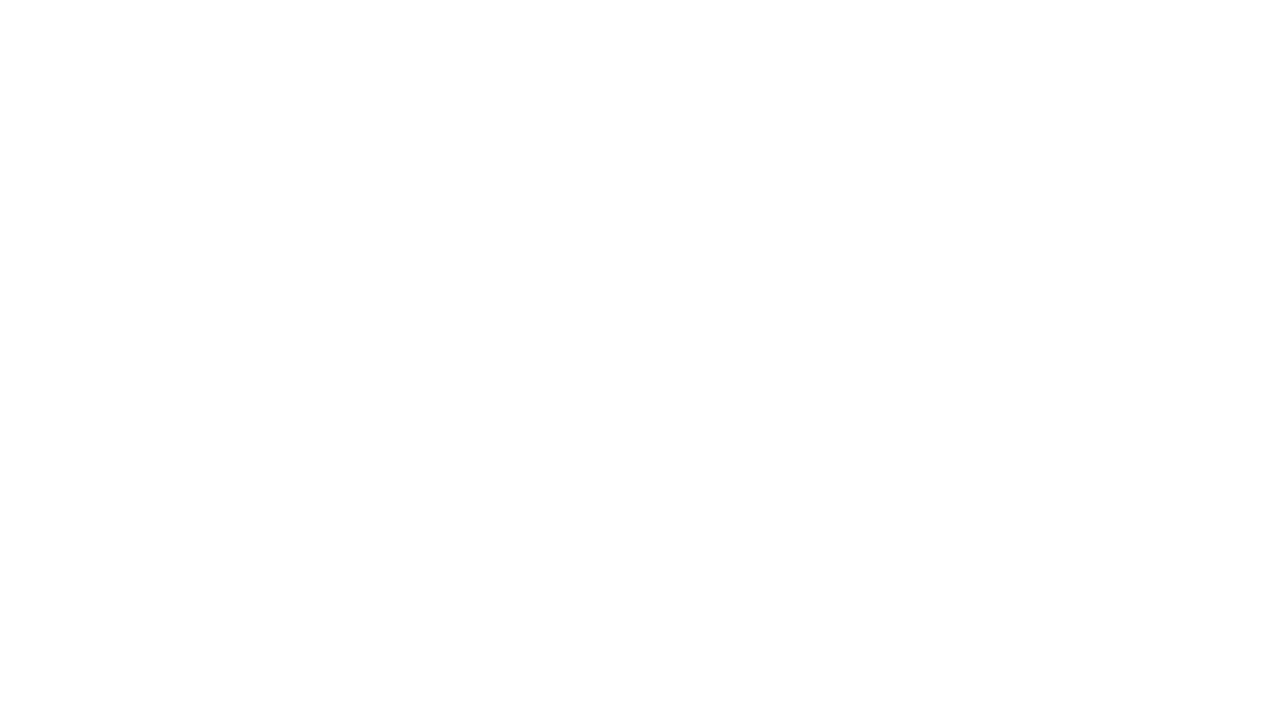

Navigated new page to https://rahulshettyacademy.com/
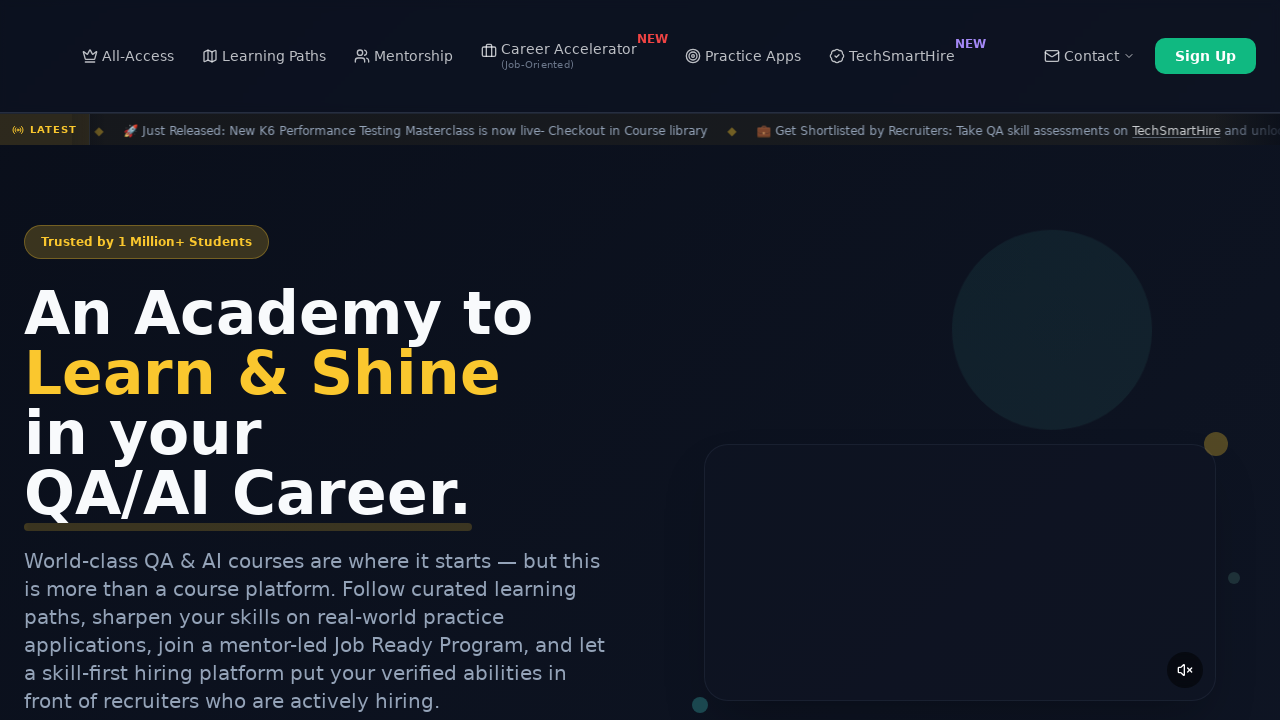

Course links loaded on the new page
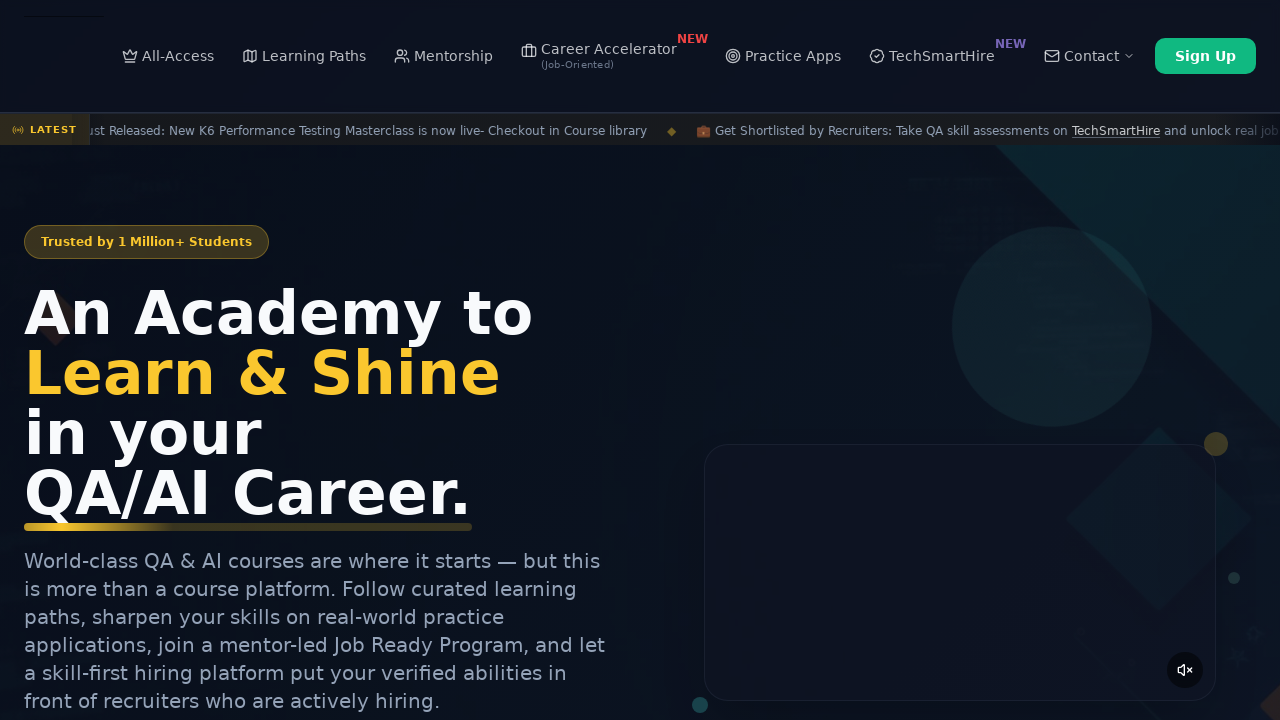

Located course link elements
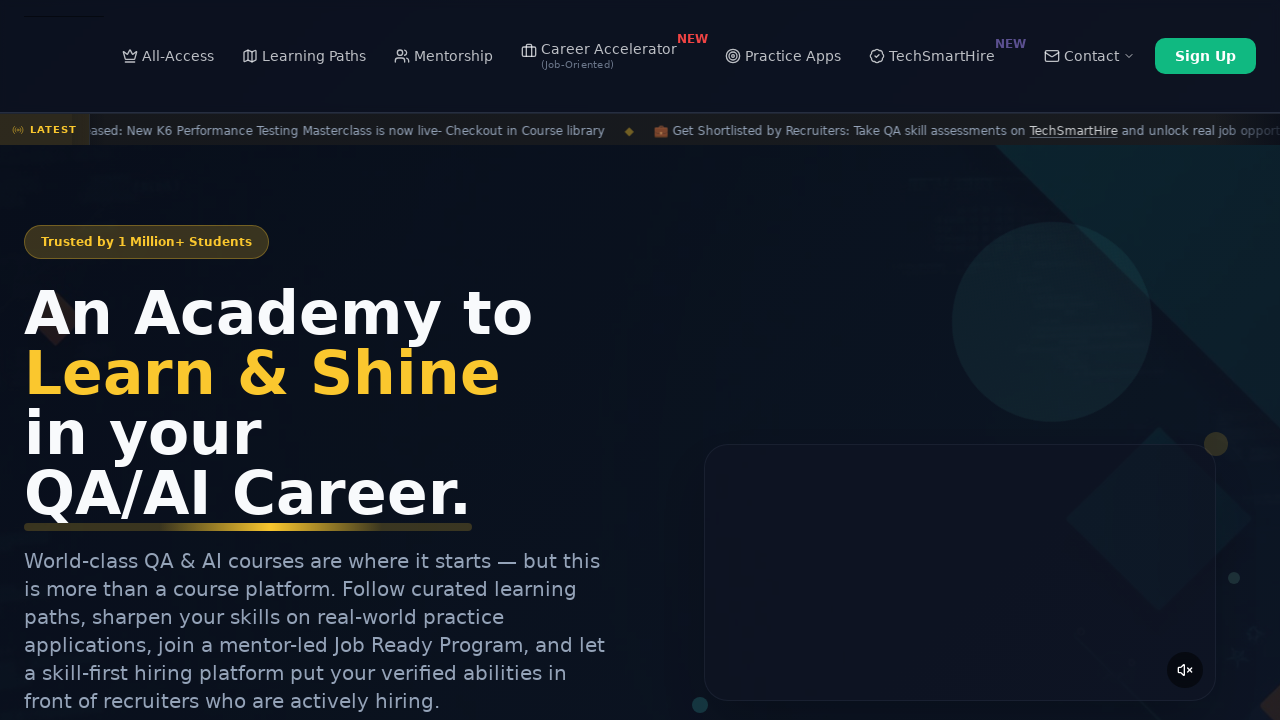

Extracted text from second course link: 'Playwright Testing'
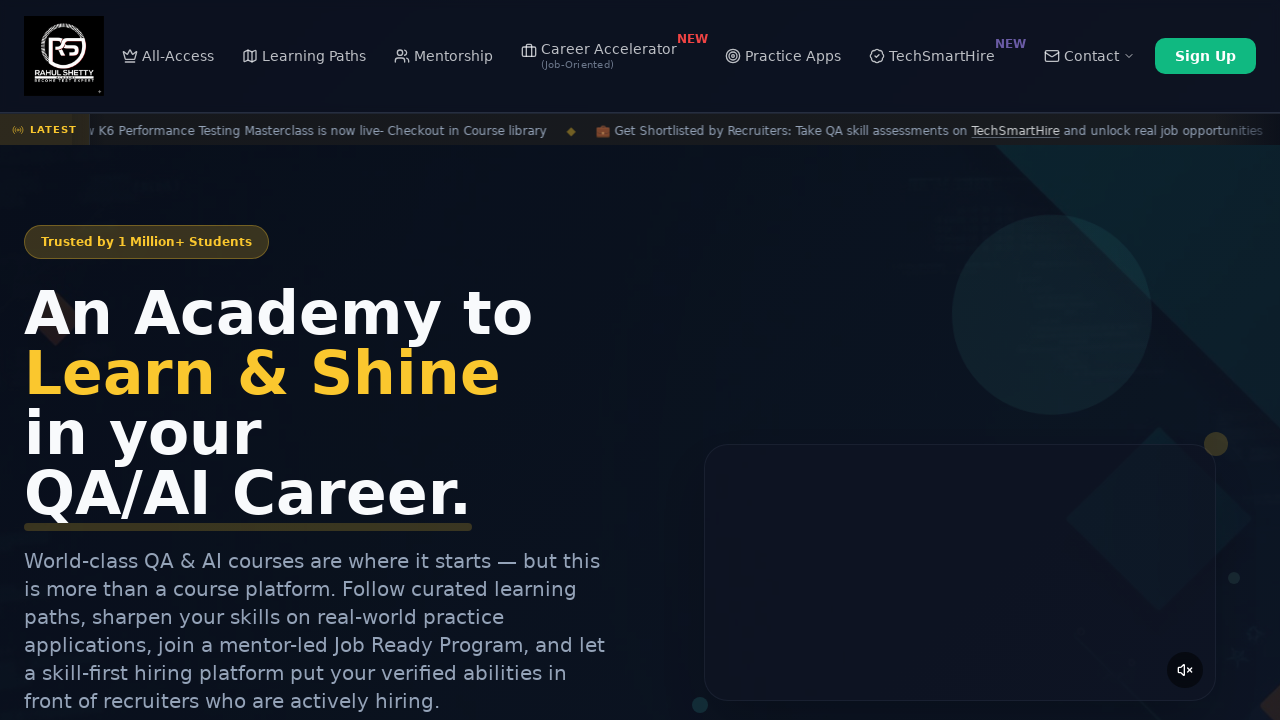

Switched back to the original page
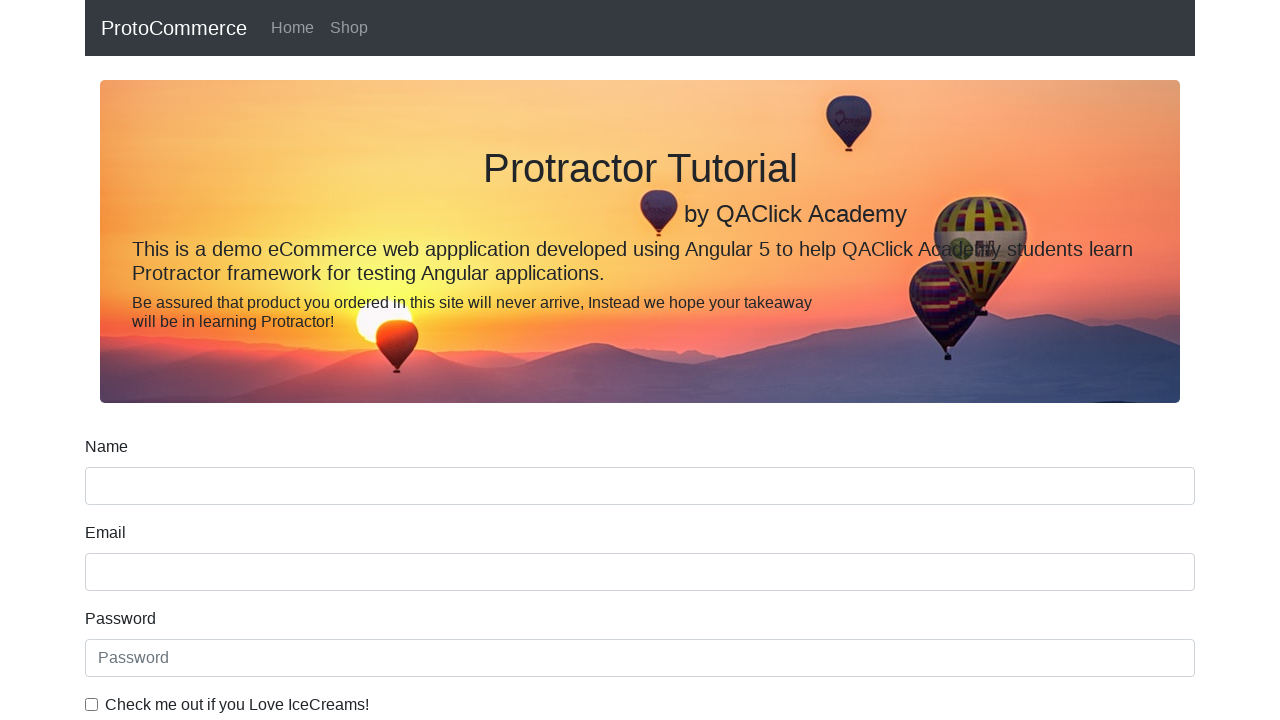

Filled name field with extracted course text: 'Playwright Testing' on [name='name']
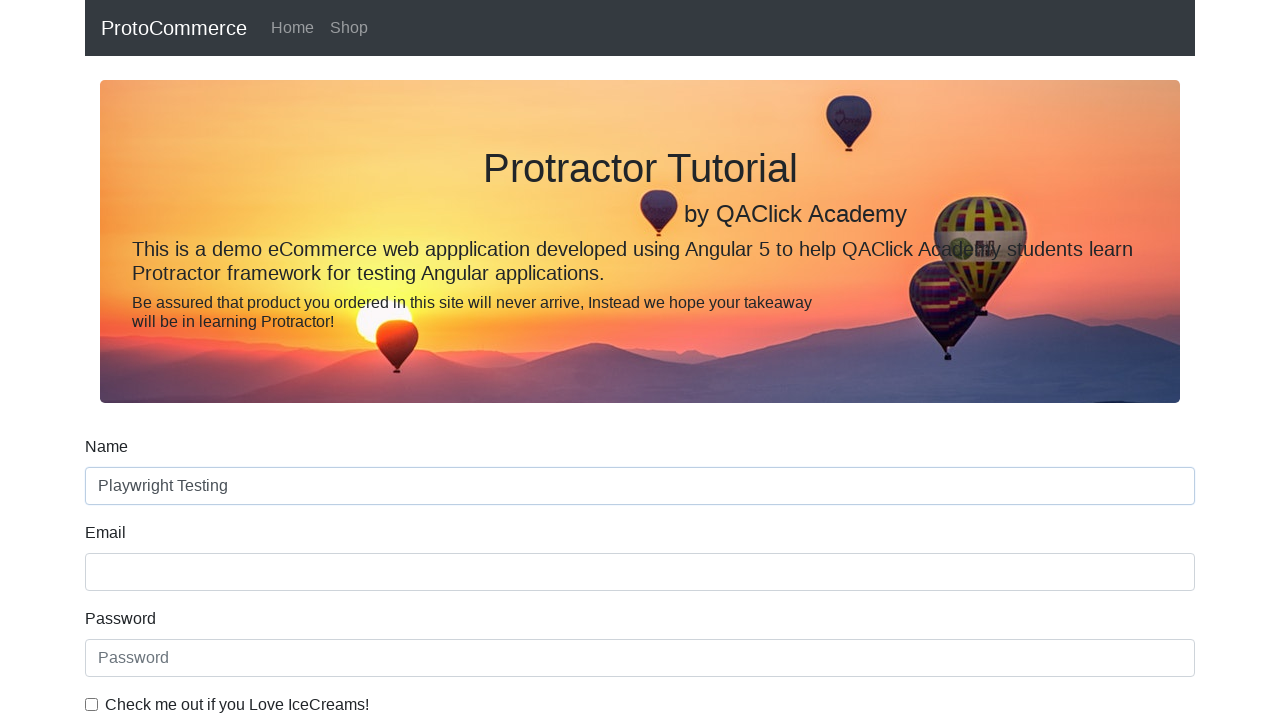

Closed the new page/window
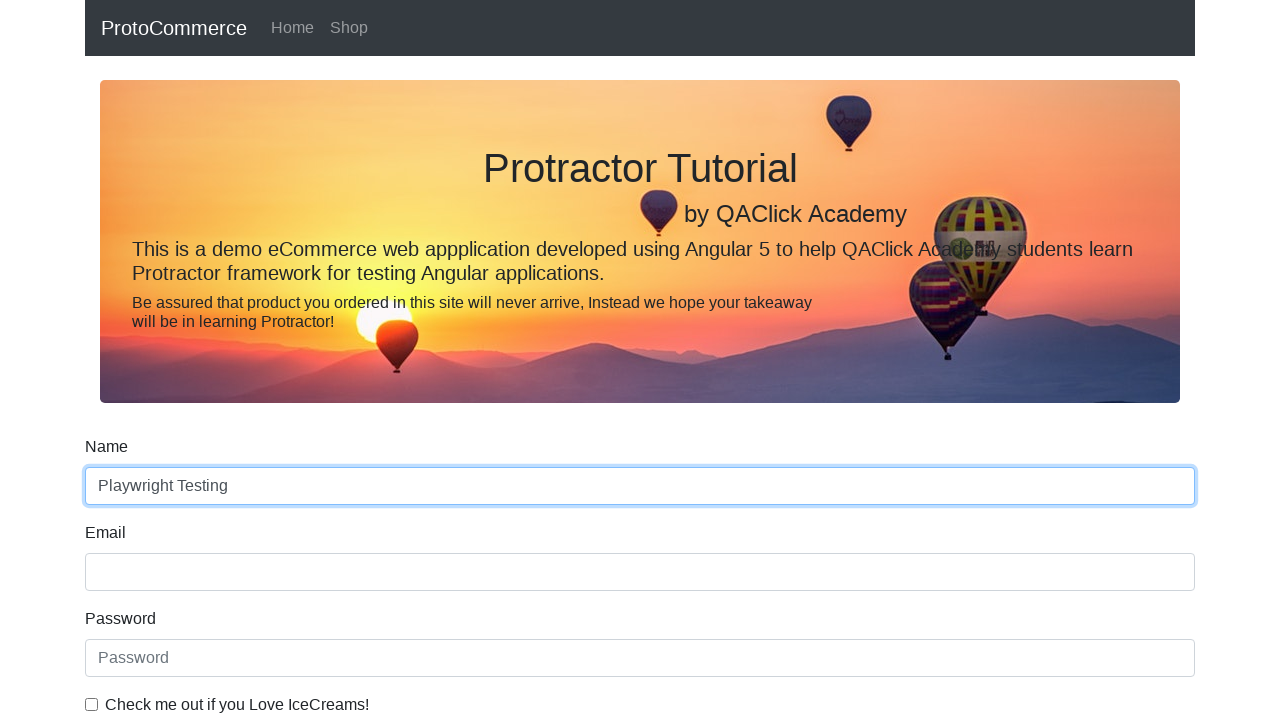

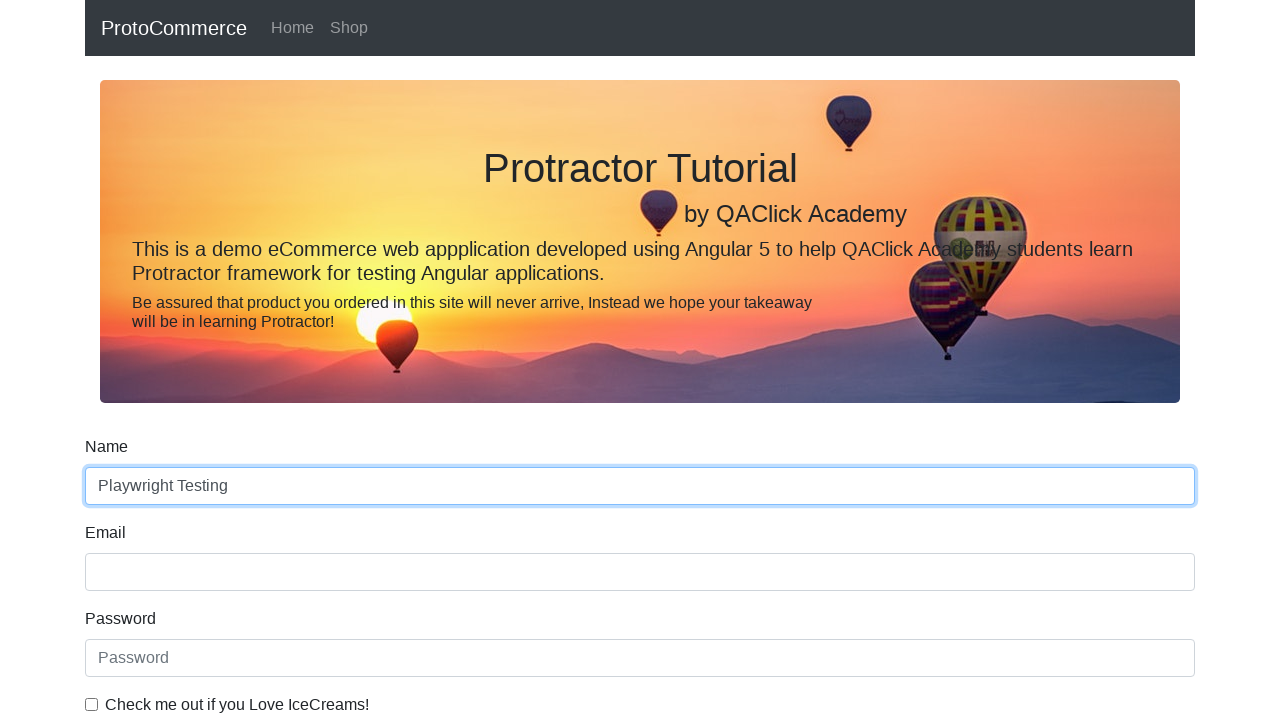